Tests geolocation functionality by navigating to a geolocation test page and clicking the button to get current location

Starting URL: https://the-internet.herokuapp.com/geolocation

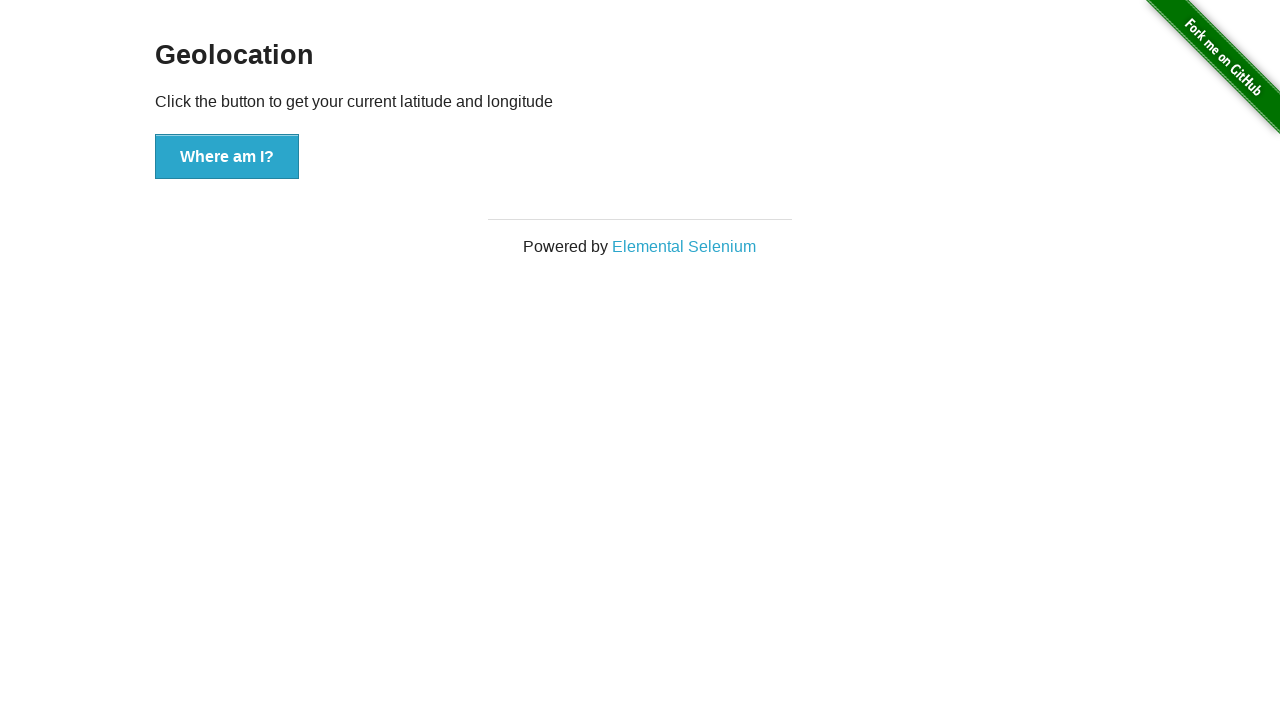

Navigated to geolocation test page
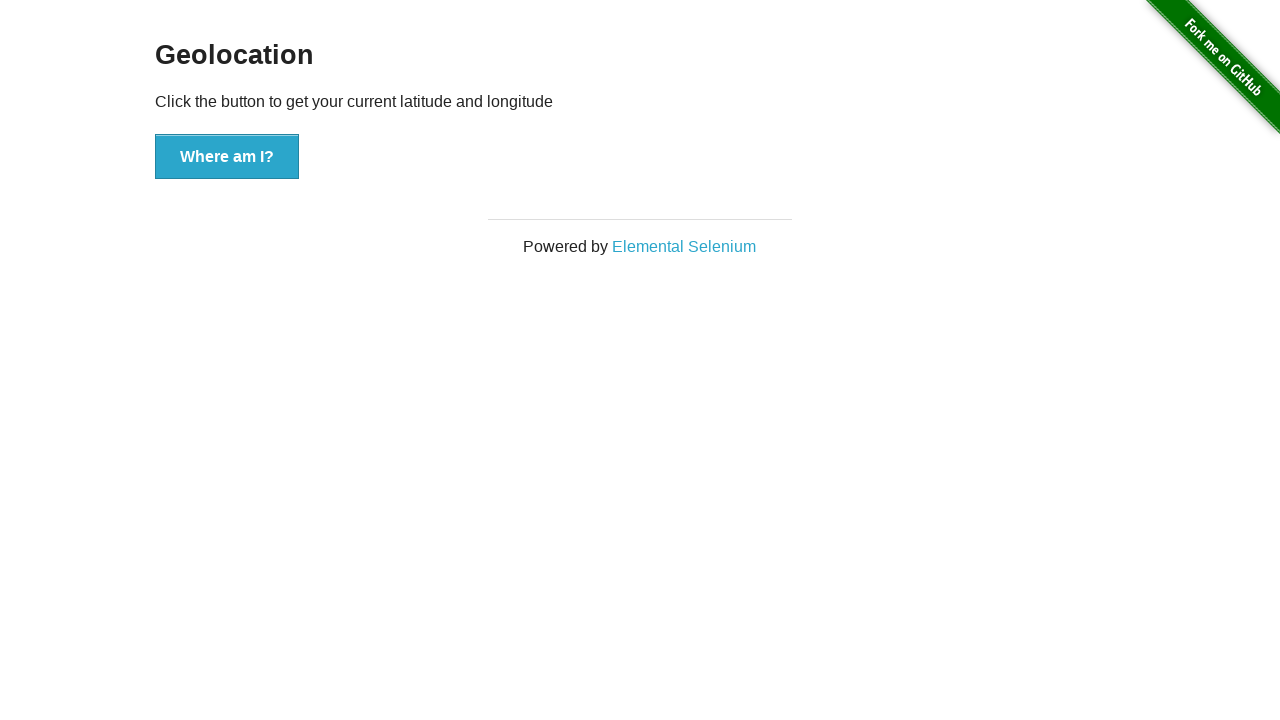

Clicked button to get current location at (227, 157) on button
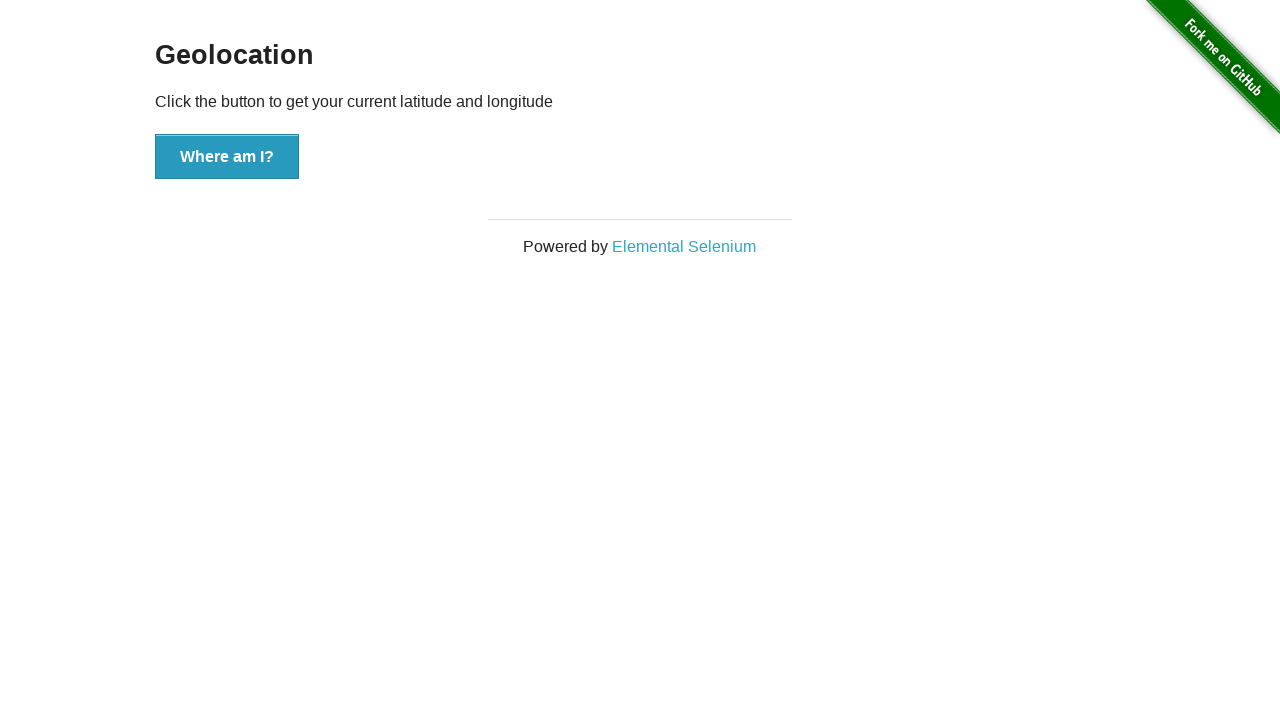

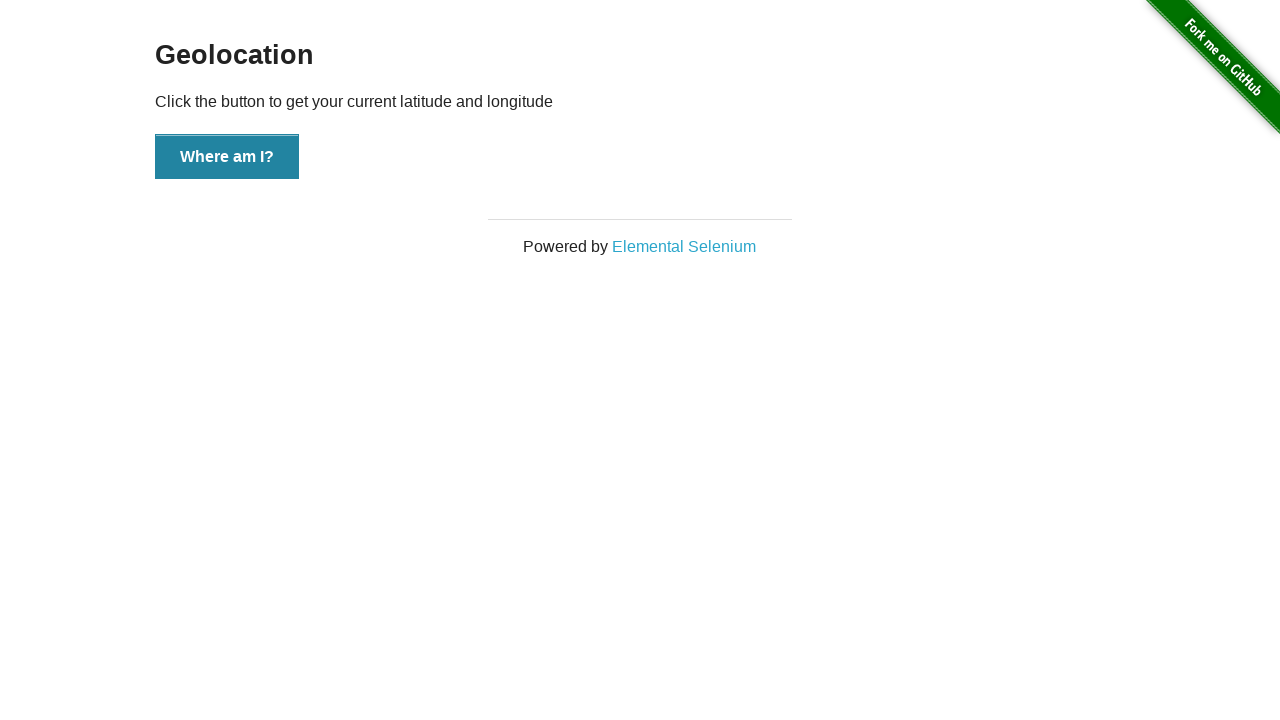